Tests adding a product (iPhone 12) to the shopping cart on a demo e-commerce site and verifies the cart displays the correct item

Starting URL: https://bstackdemo.com/

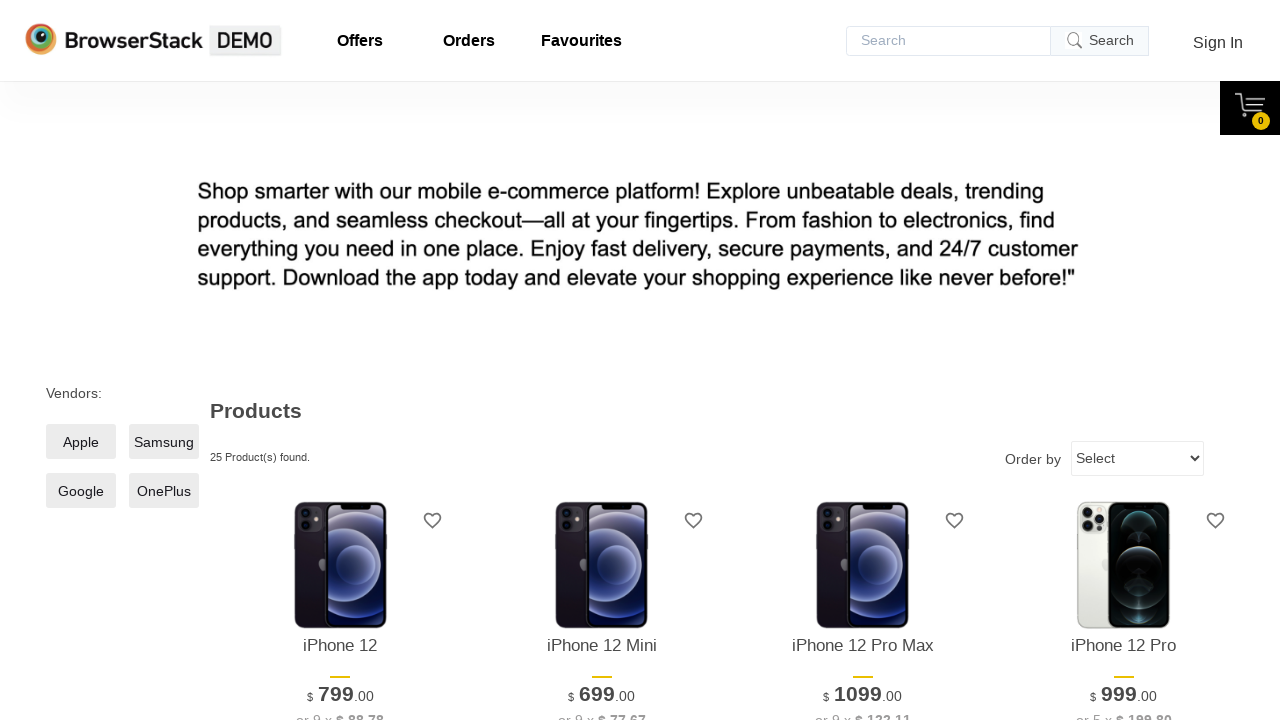

Waited for page to load and verified title contains 'StackDemo'
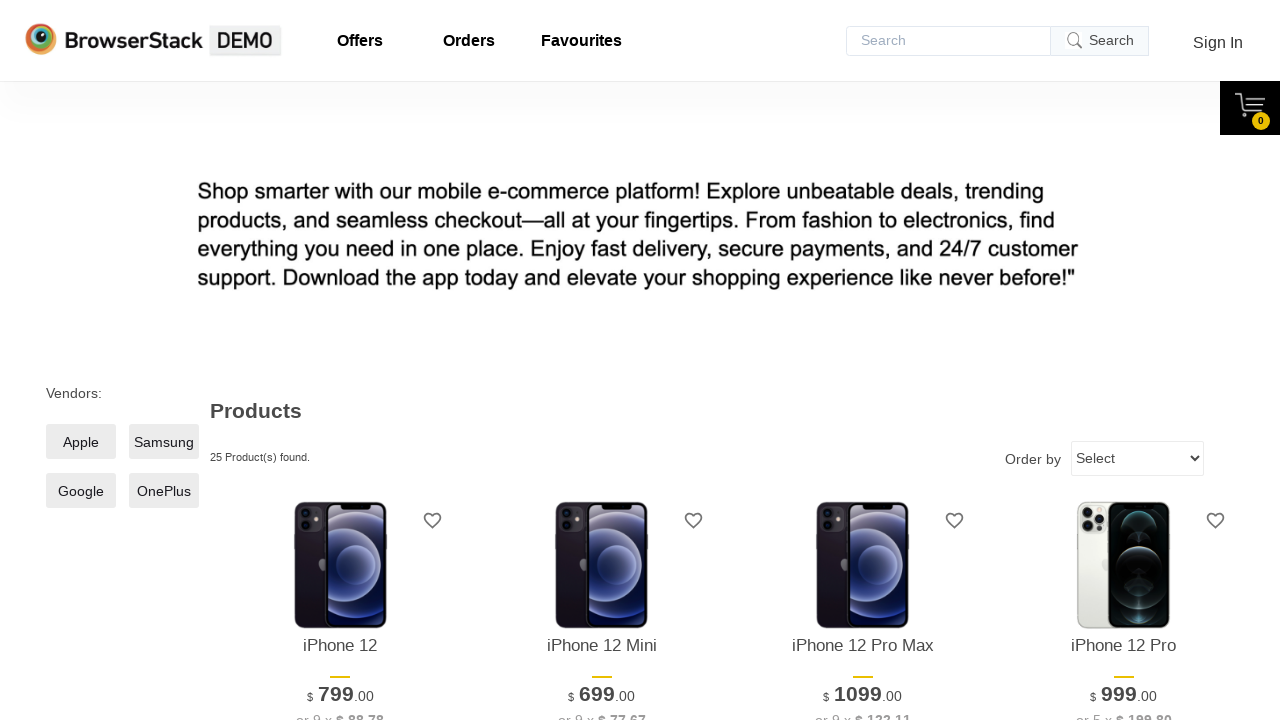

Retrieved iPhone 12 product name from product listing
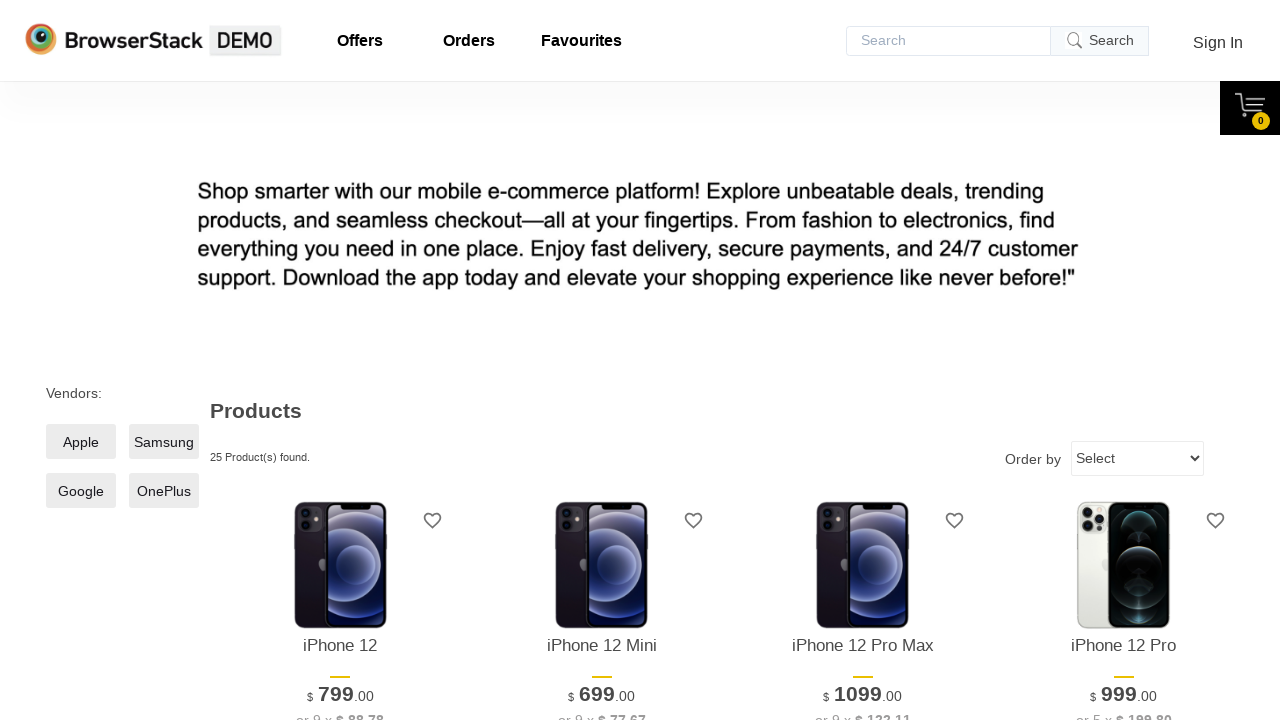

Clicked 'Add to cart' button for iPhone 12 at (340, 361) on xpath=//*[@id="1"]/div[4]
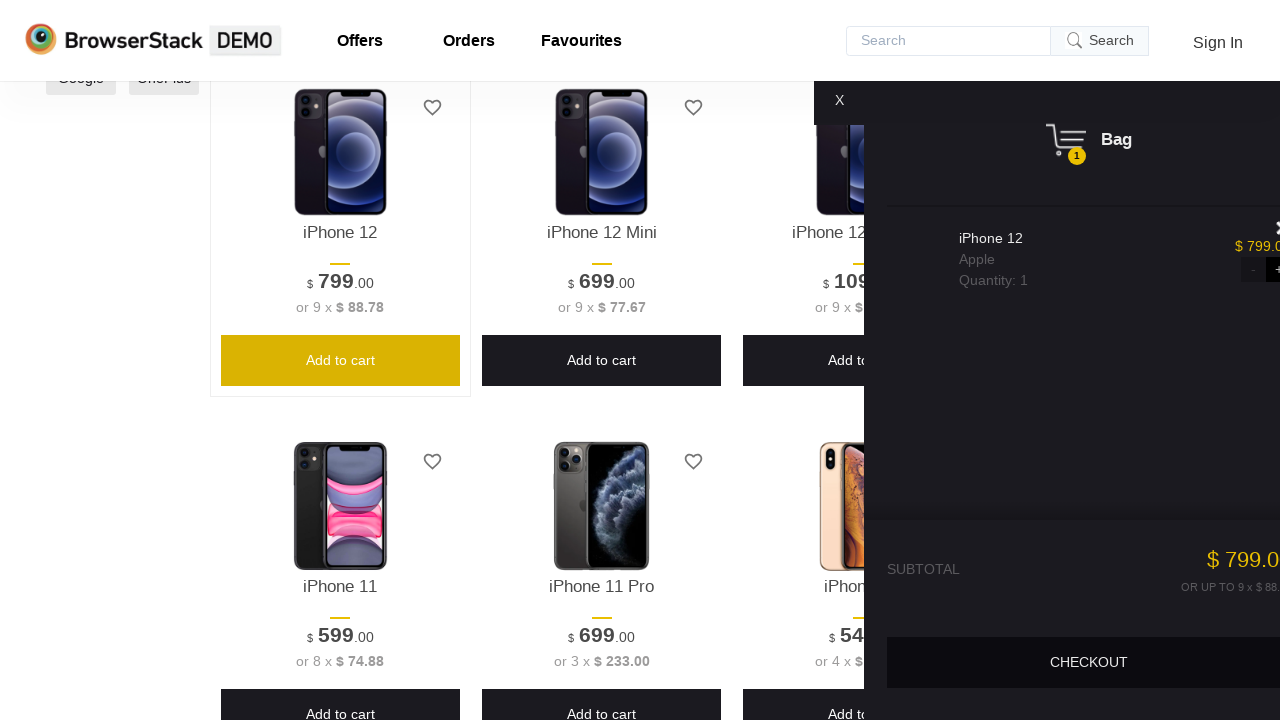

Cart pane became visible after adding item
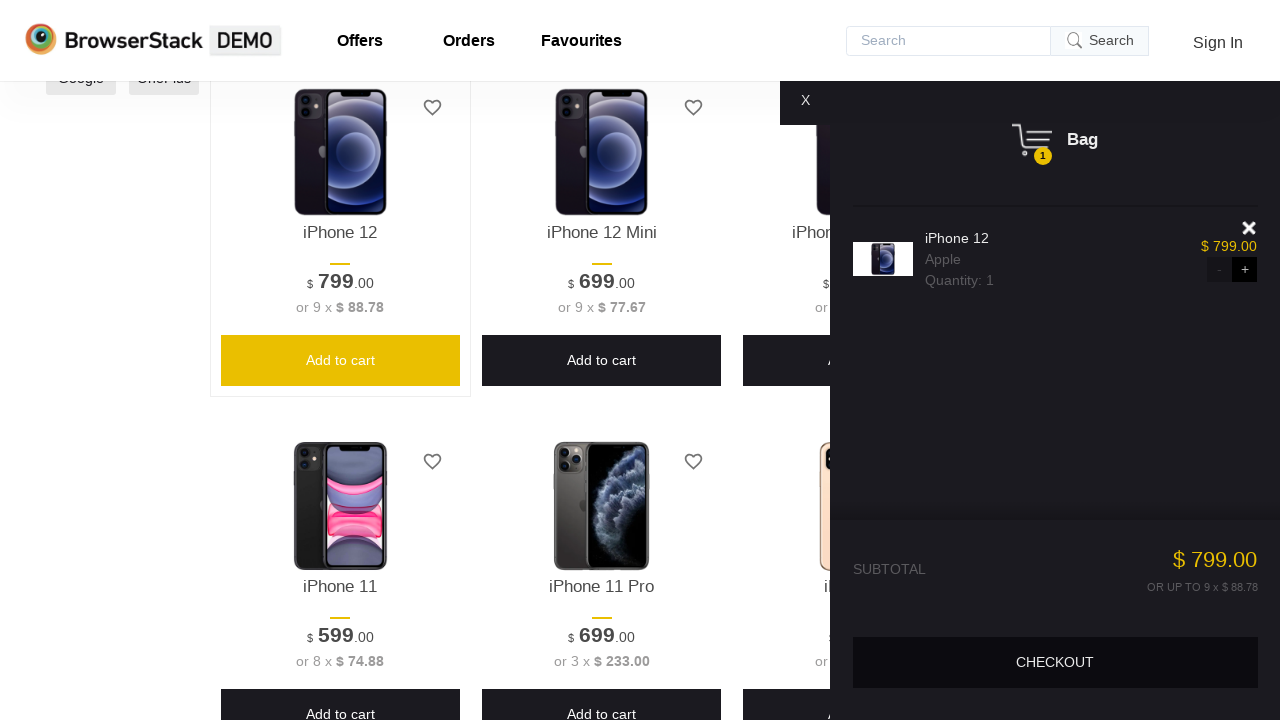

Retrieved iPhone 12 product name from shopping cart
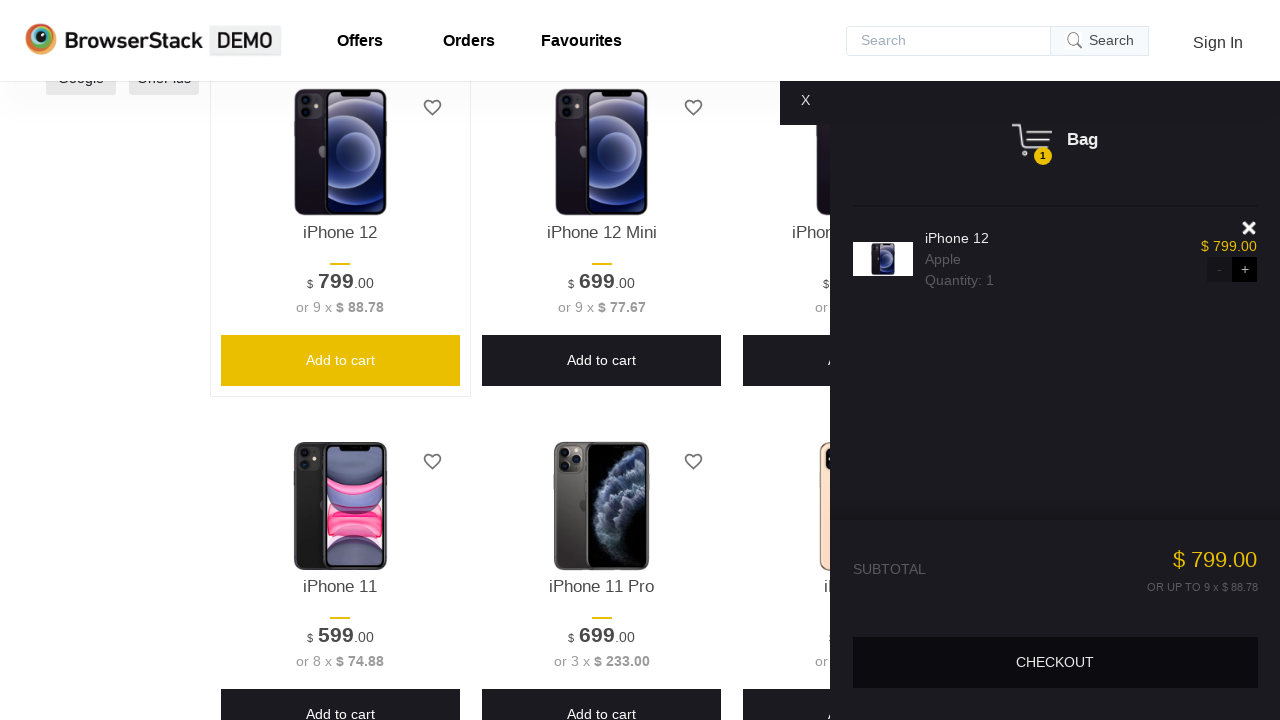

Verified that iPhone 12 product in cart matches the product from listing
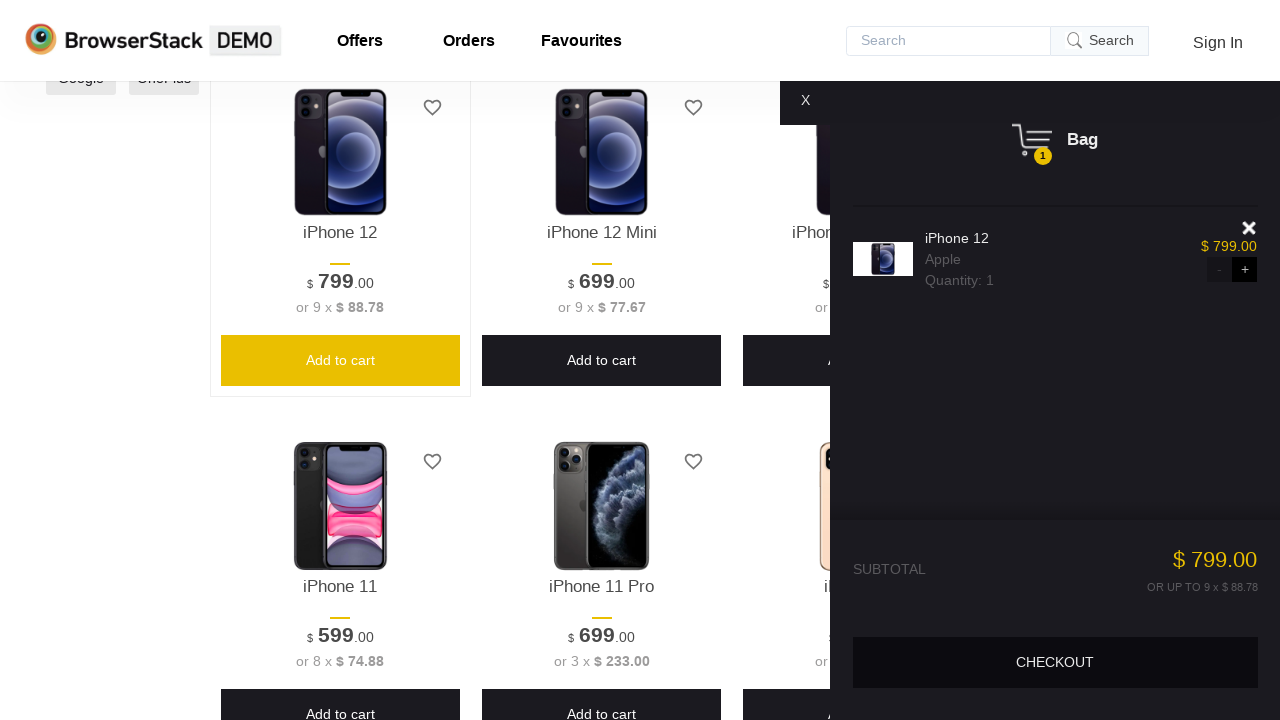

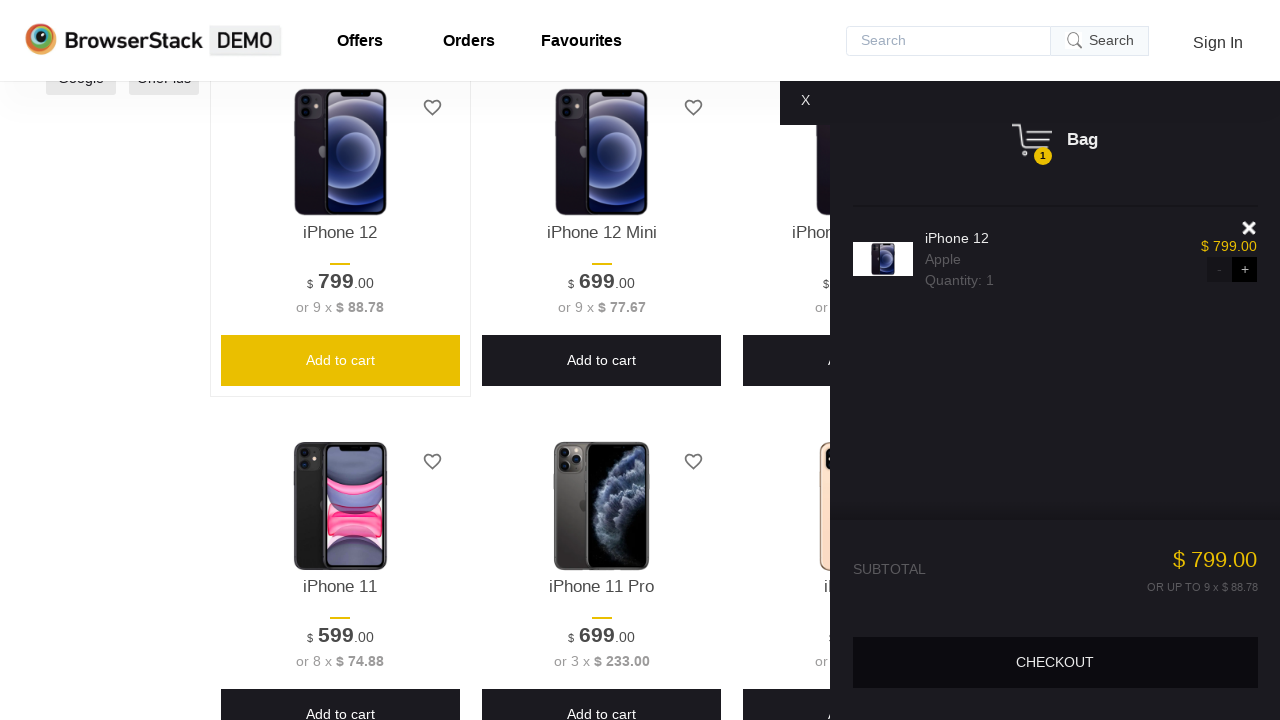